Navigates to OrangeHRM demo site and verifies the page loads by checking if the page has a title

Starting URL: https://opensource-demo.orangehrmlive.com/

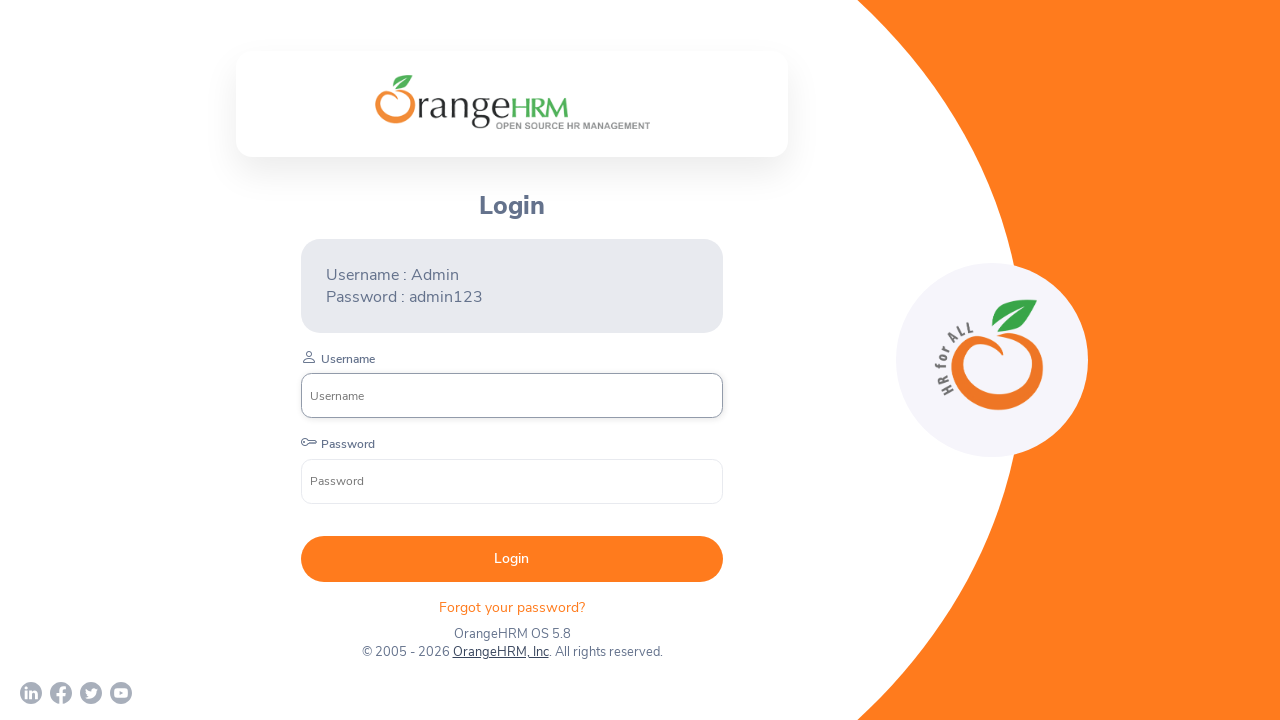

Waited for page to reach domcontentloaded state
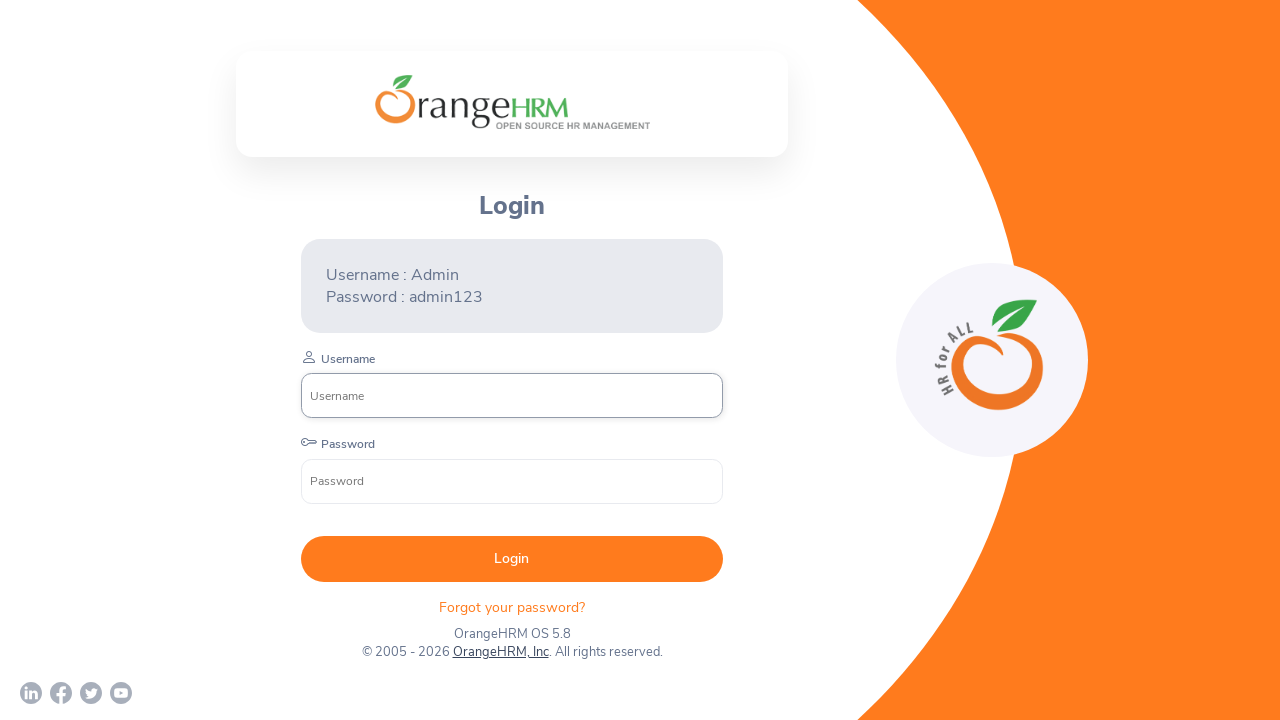

Retrieved page title: 'OrangeHRM'
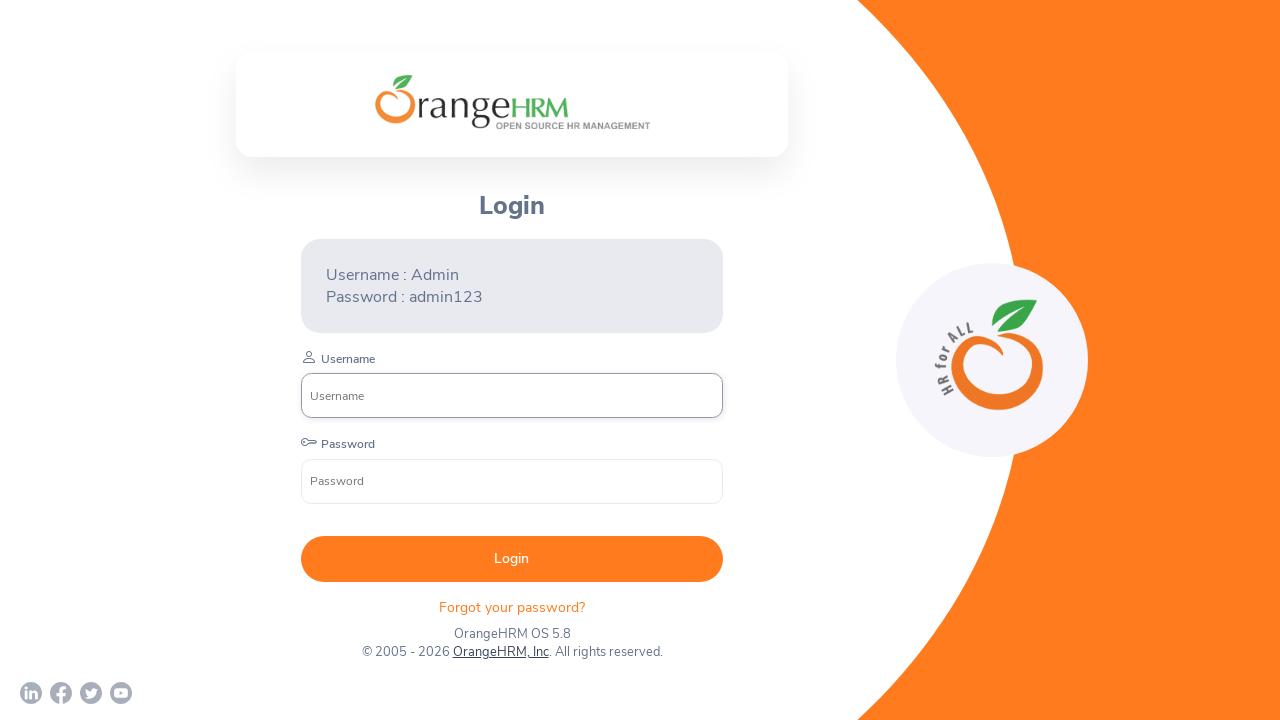

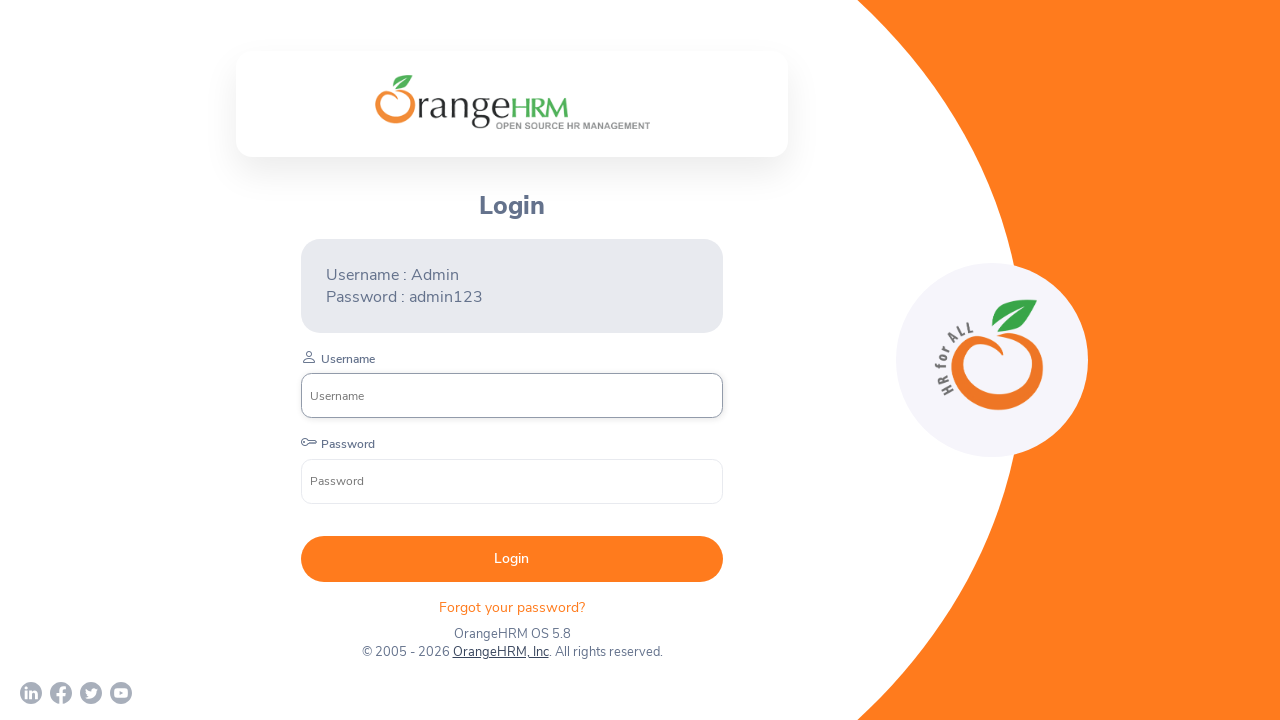